Tests the browser windows page by clicking on the tab button to open a new tab

Starting URL: https://demoqa.com/browser-windows/

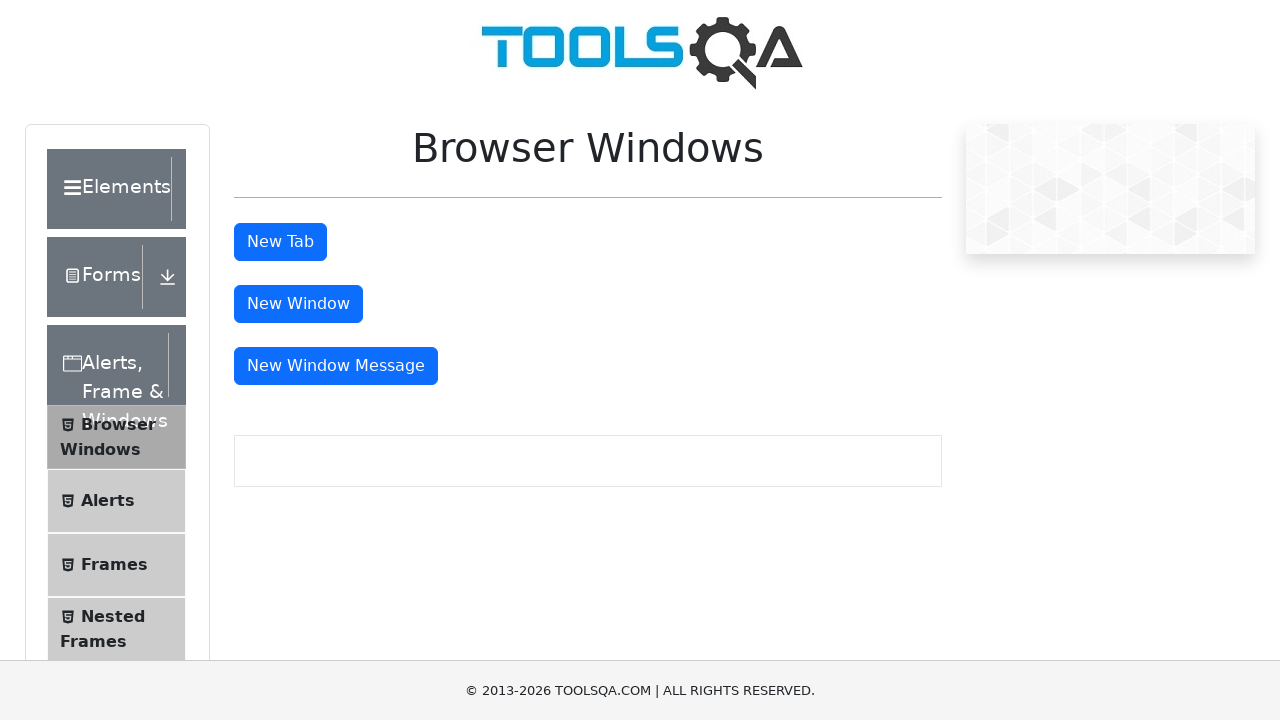

Clicked tab button to open new tab at (280, 242) on #tabButton
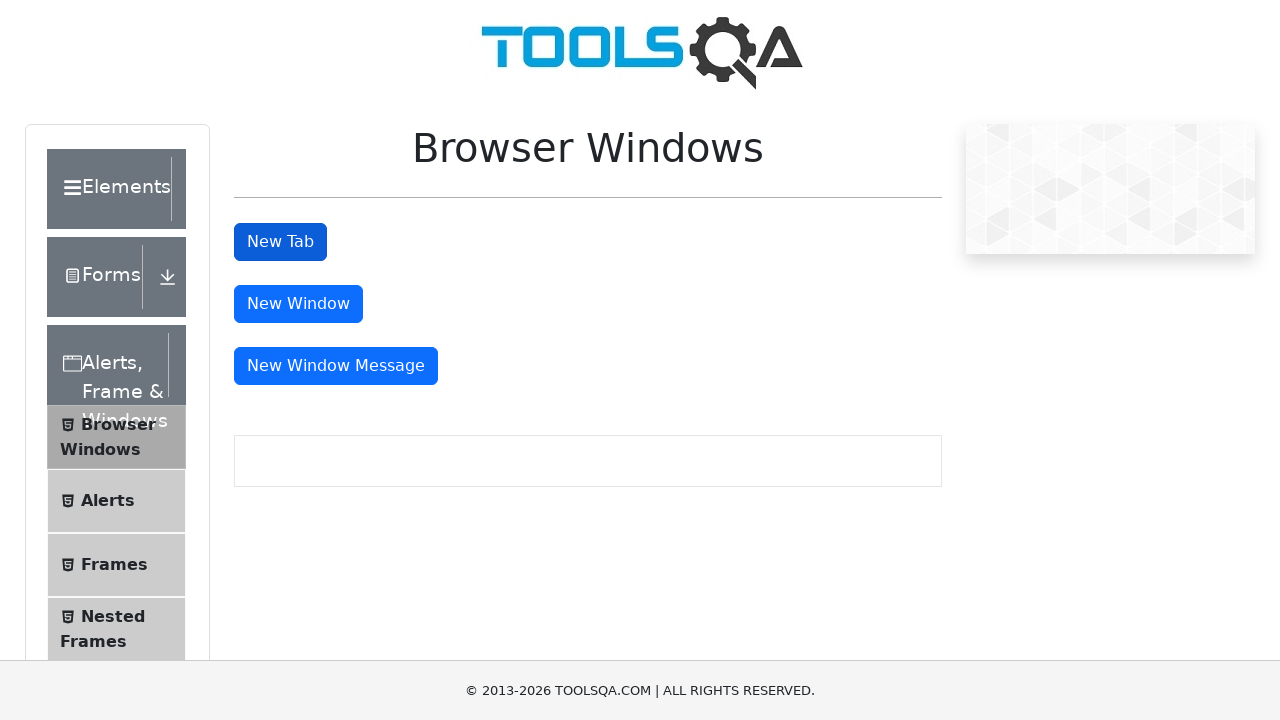

Waited 1000ms for new tab to open
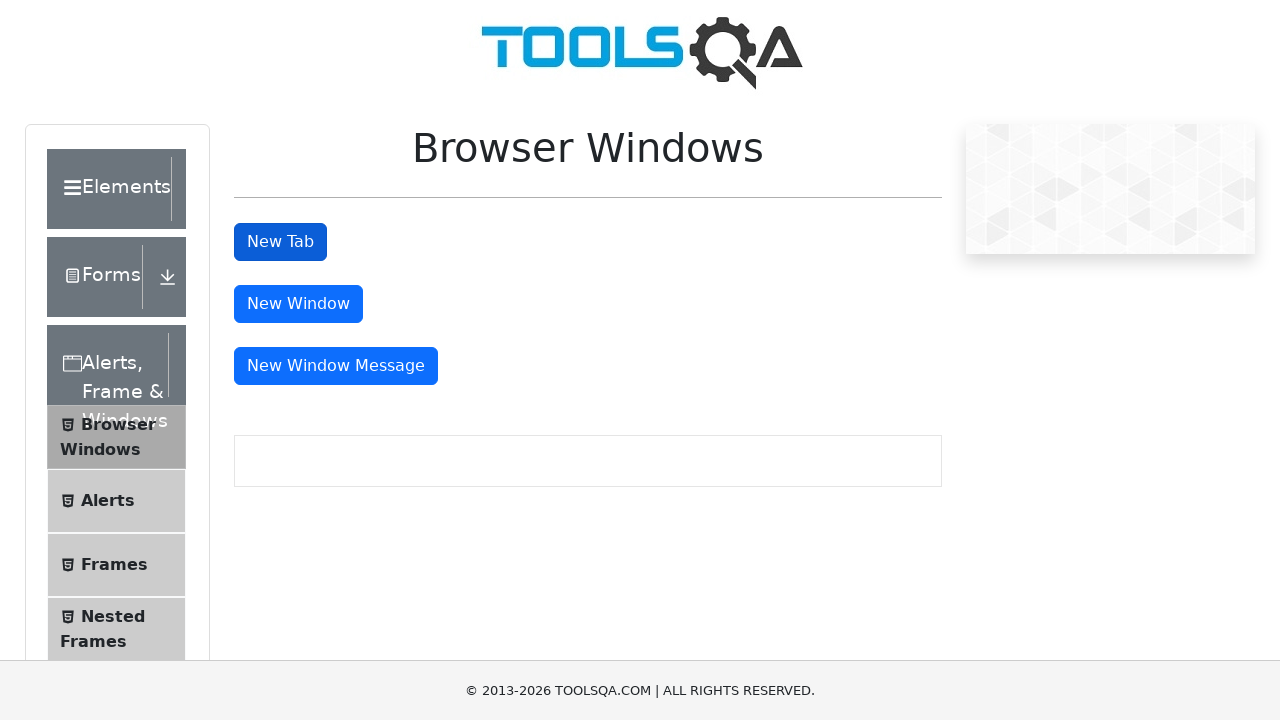

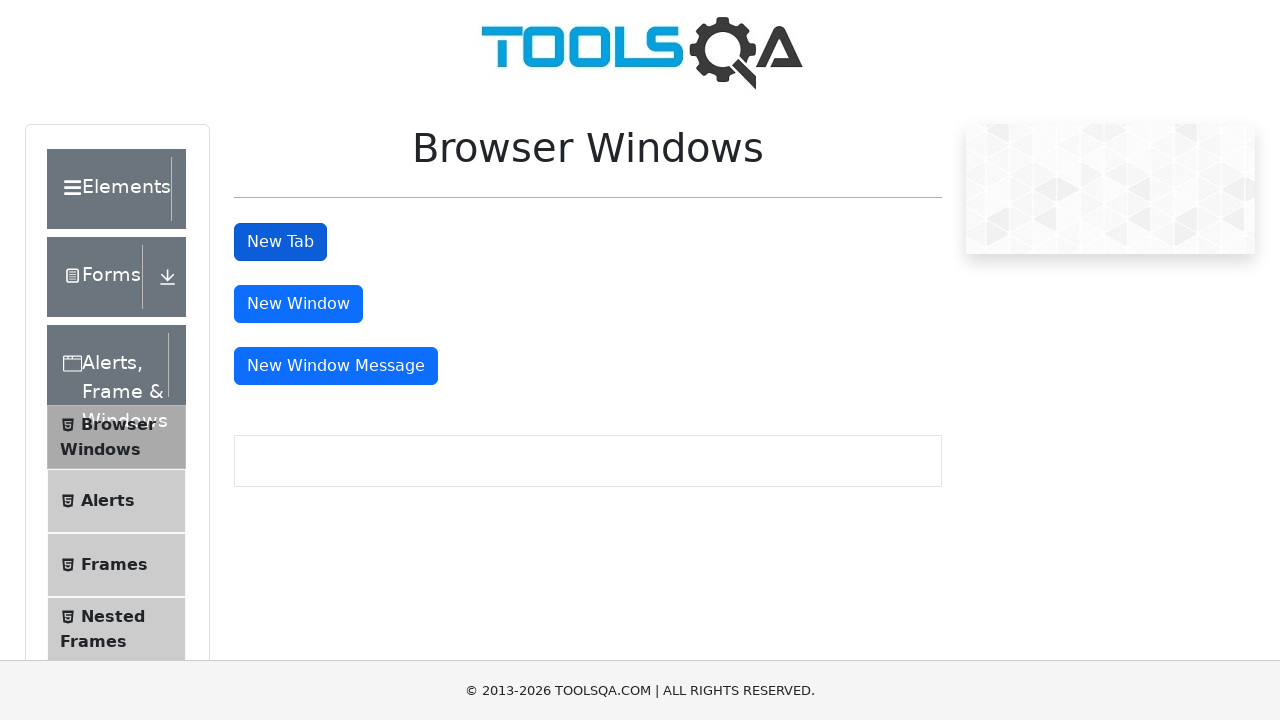